Tests right-click context menu interaction on the page body element

Starting URL: https://mastodon.social

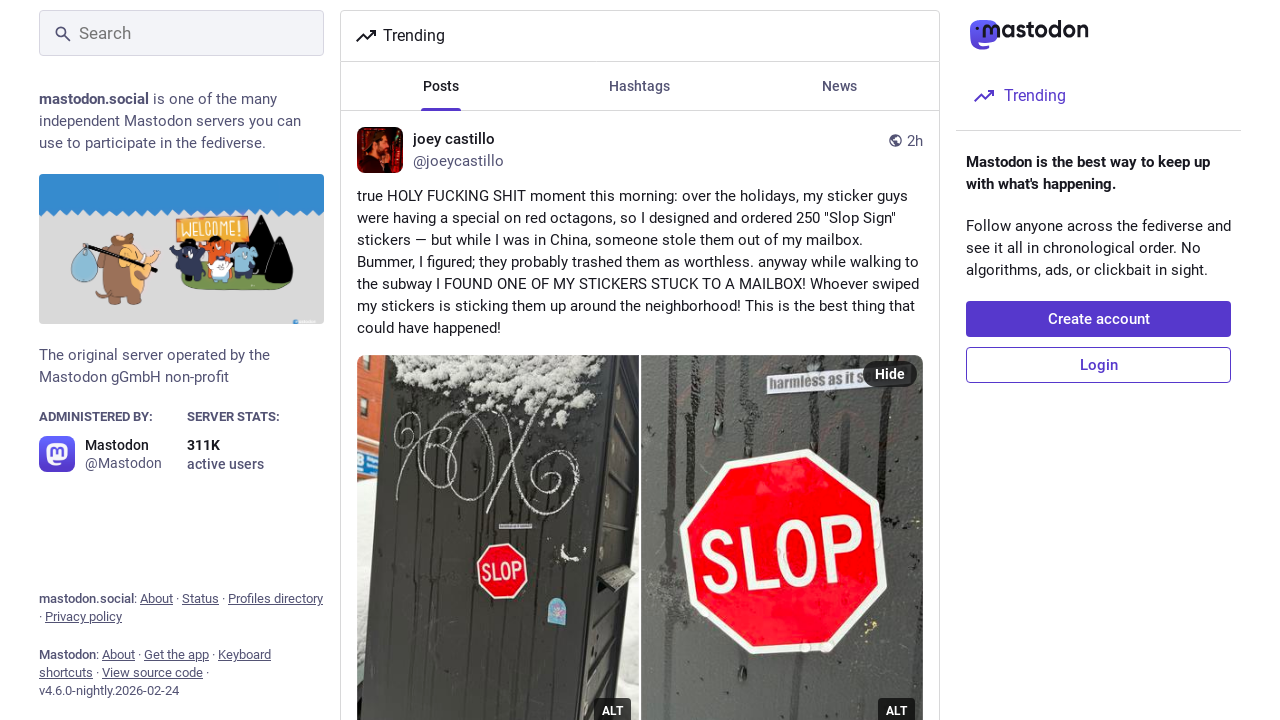

Located body element for right-click interaction
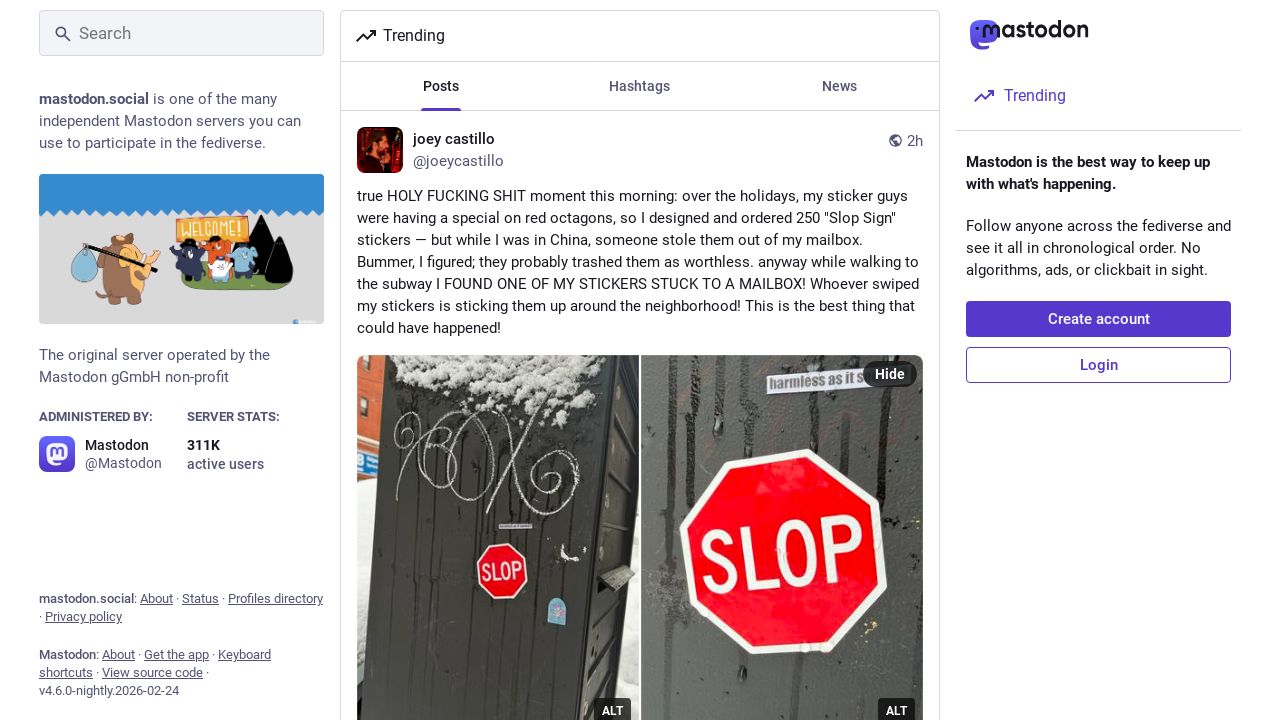

Right-clicked on page body element to open context menu at (640, 360) on body
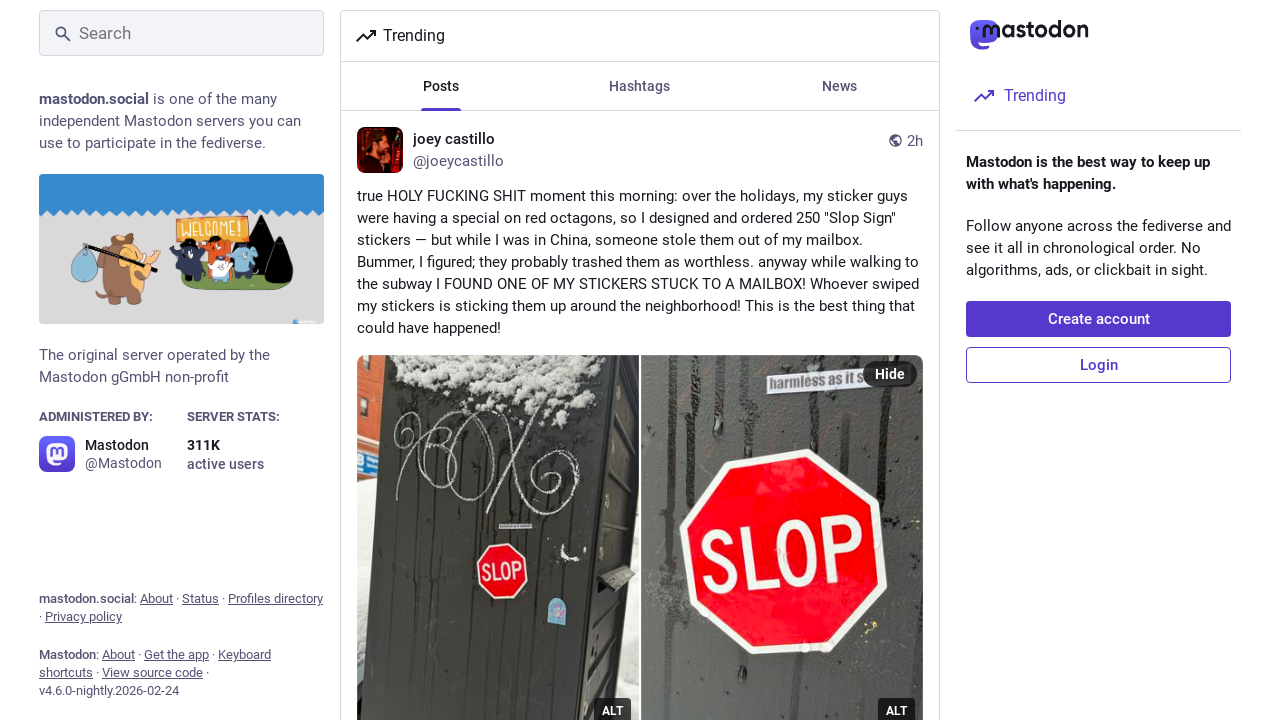

Pressed Escape key to dismiss context menu
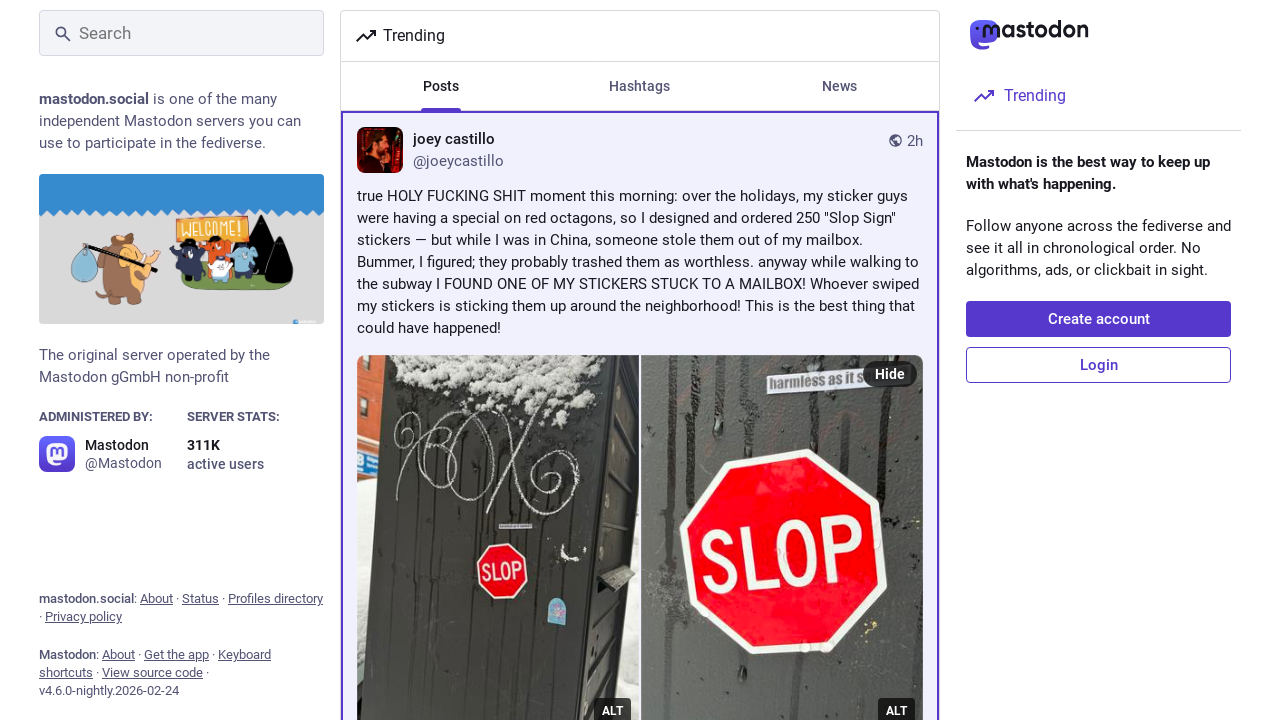

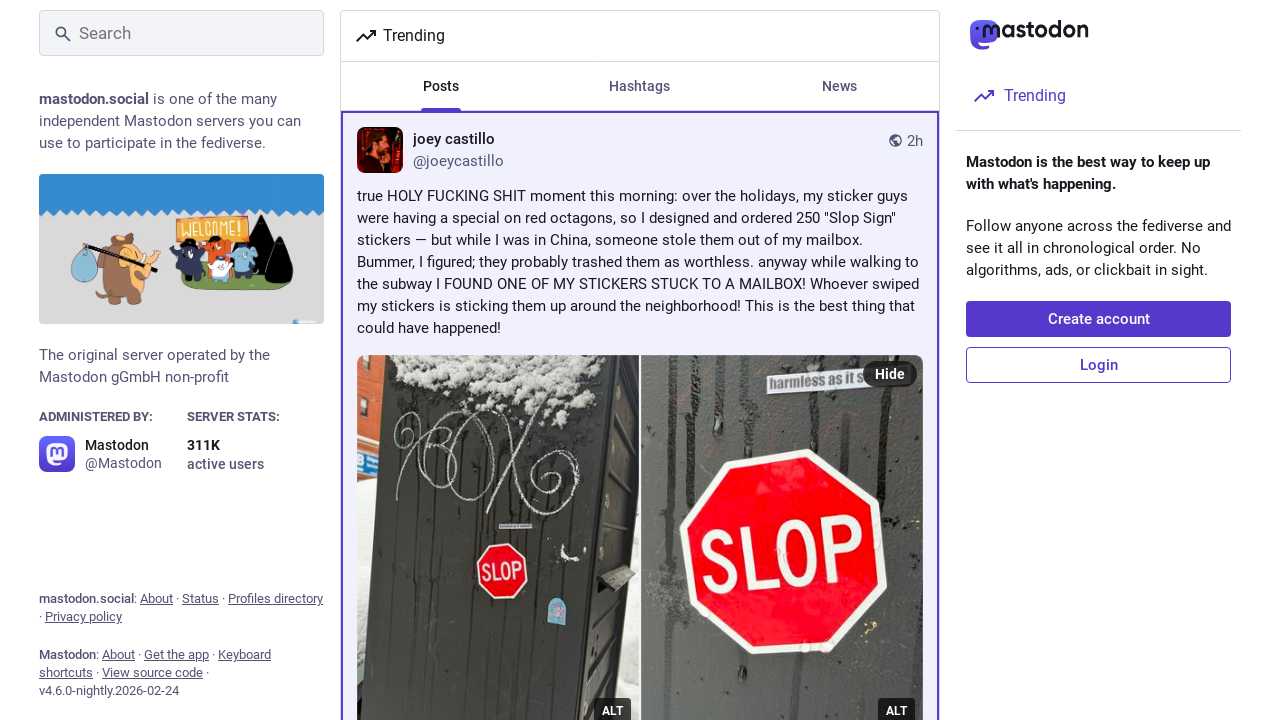